Navigates to Rahul Shetty Academy's automation practice page and locates buttons in the header using XPath selectors with following-sibling and parent axis navigation

Starting URL: https://rahulshettyacademy.com/AutomationPractice/

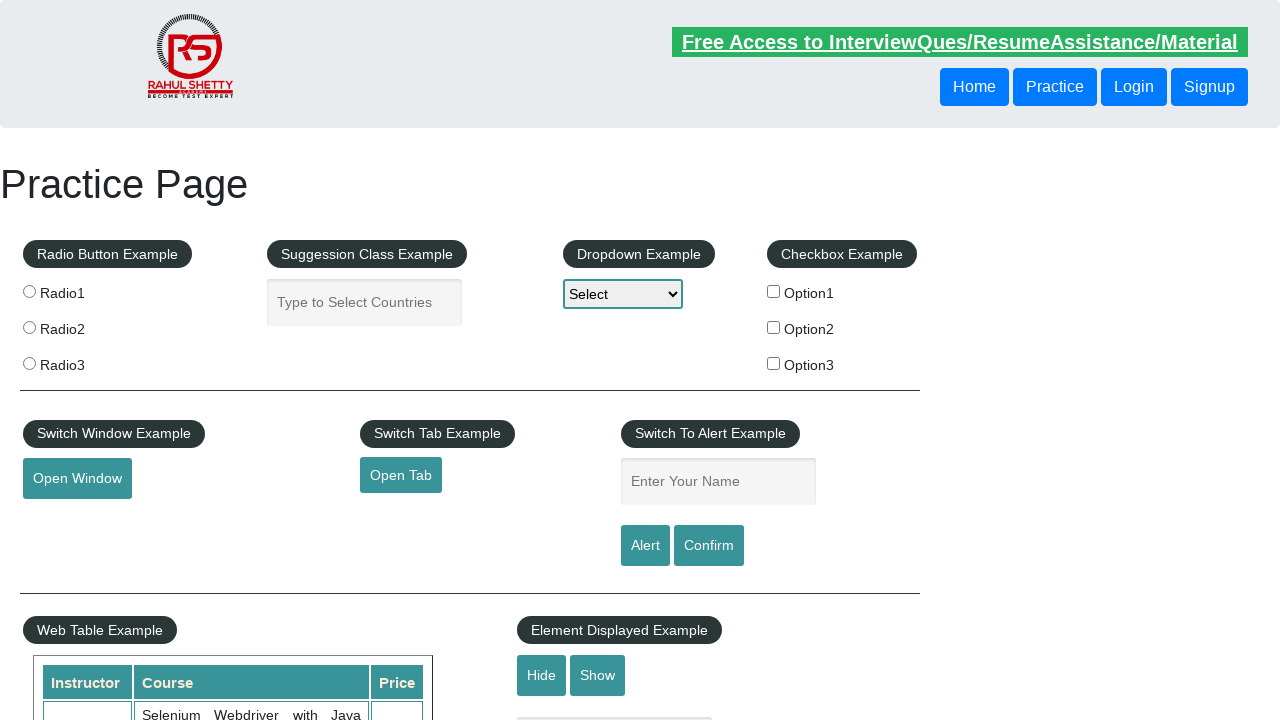

Navigated to Rahul Shetty Academy automation practice page
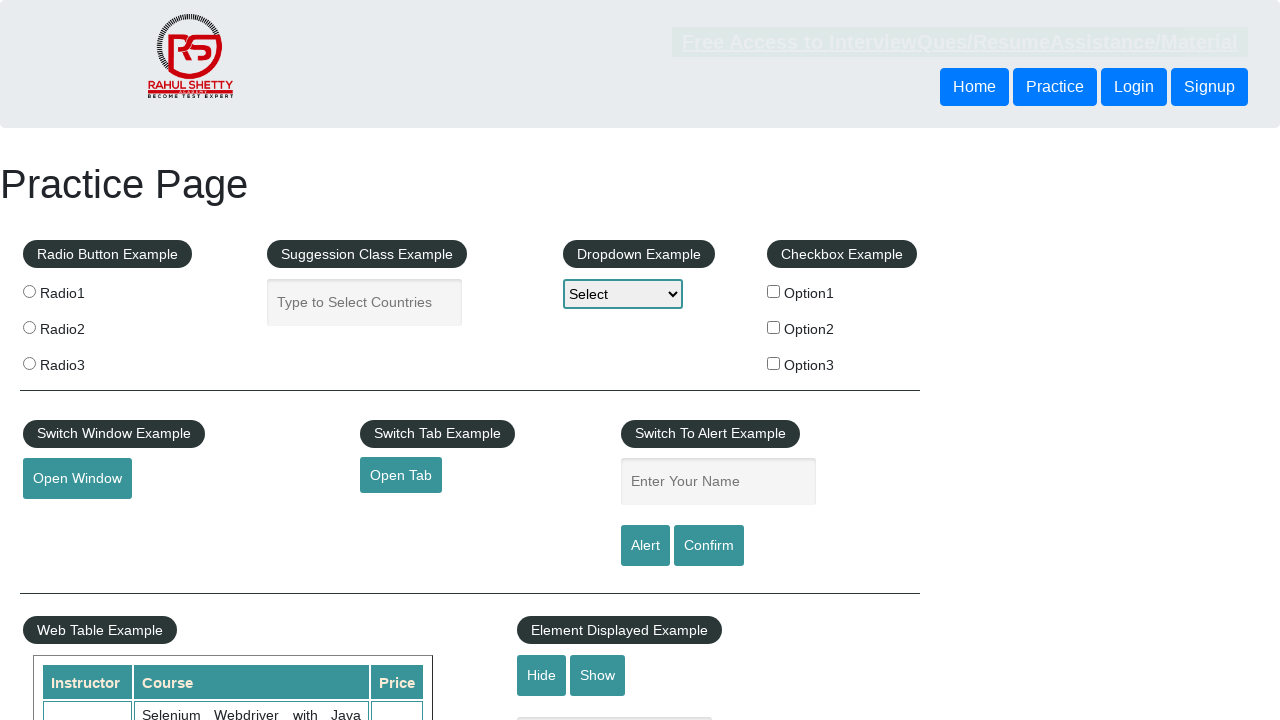

Located button using following-sibling XPath axis
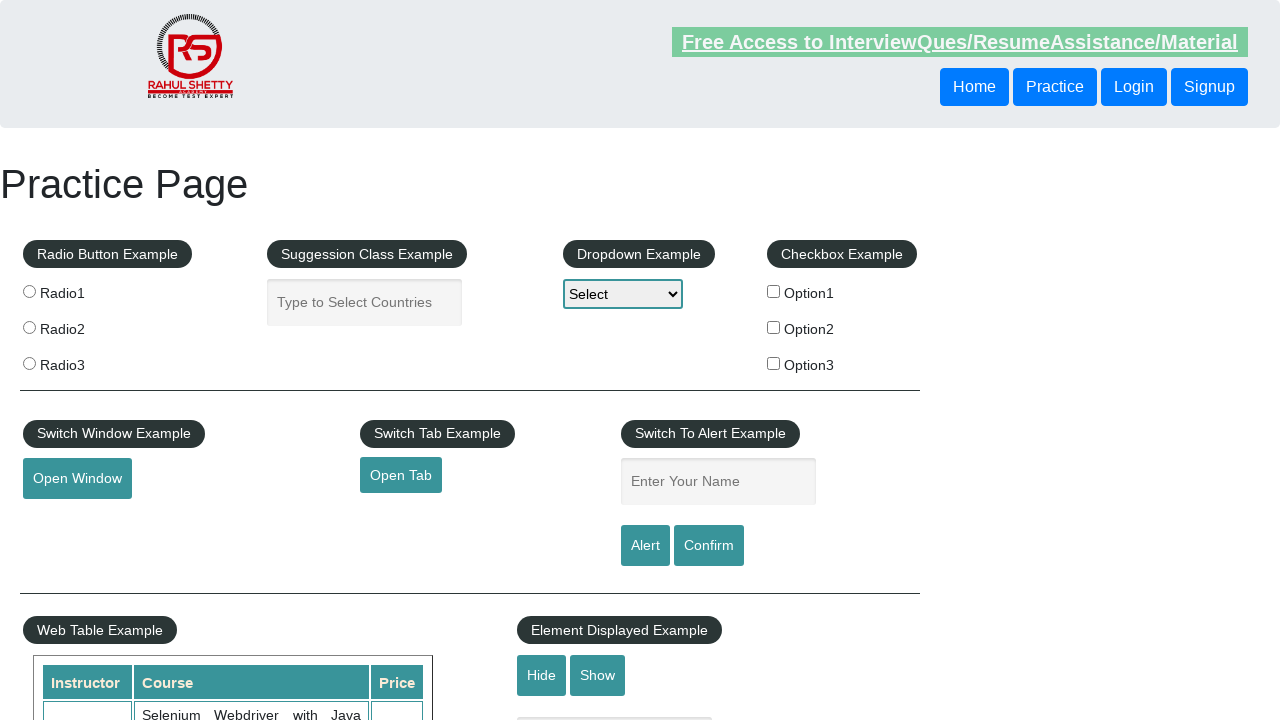

Button located with following-sibling axis is now visible
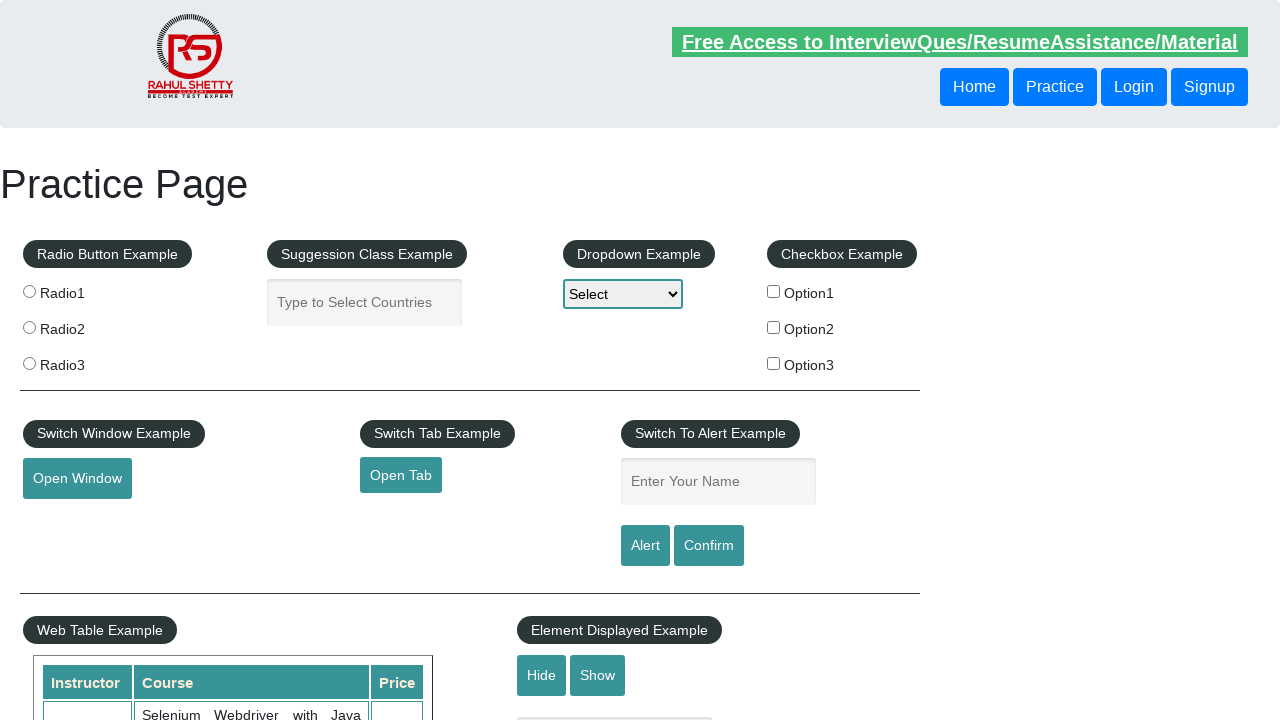

Located button using parent XPath axis
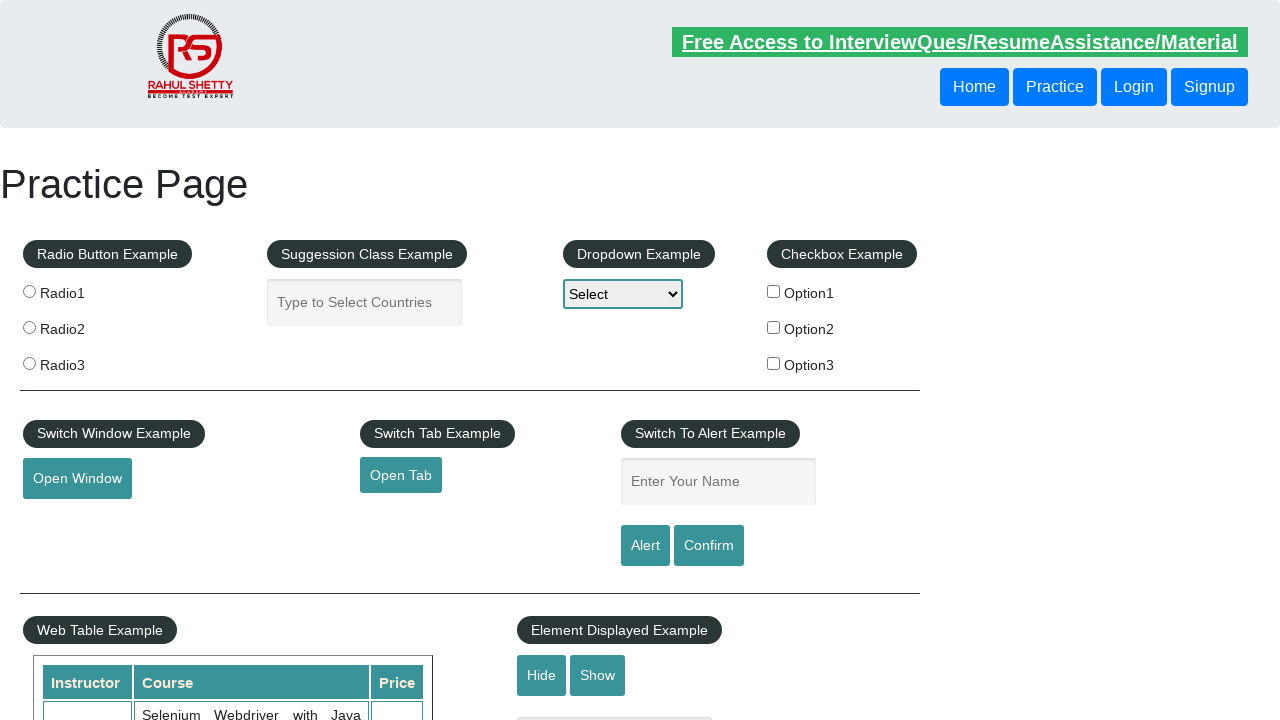

Button located with parent axis is now visible
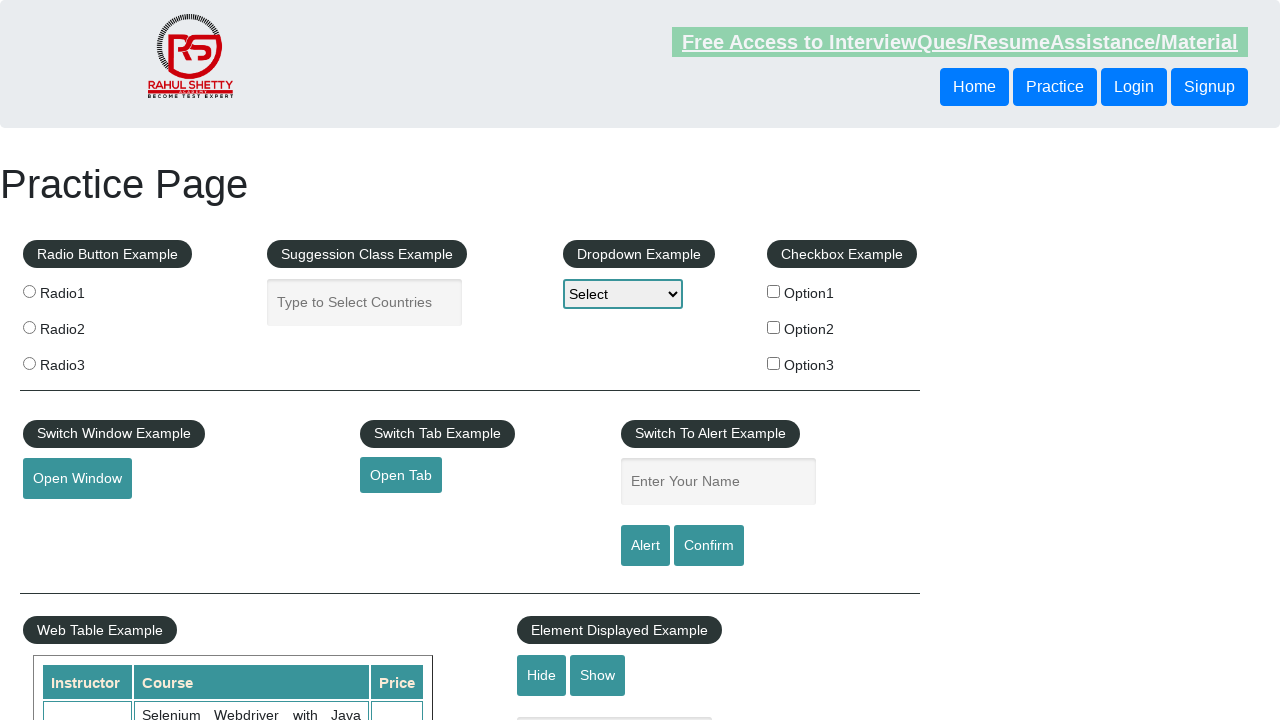

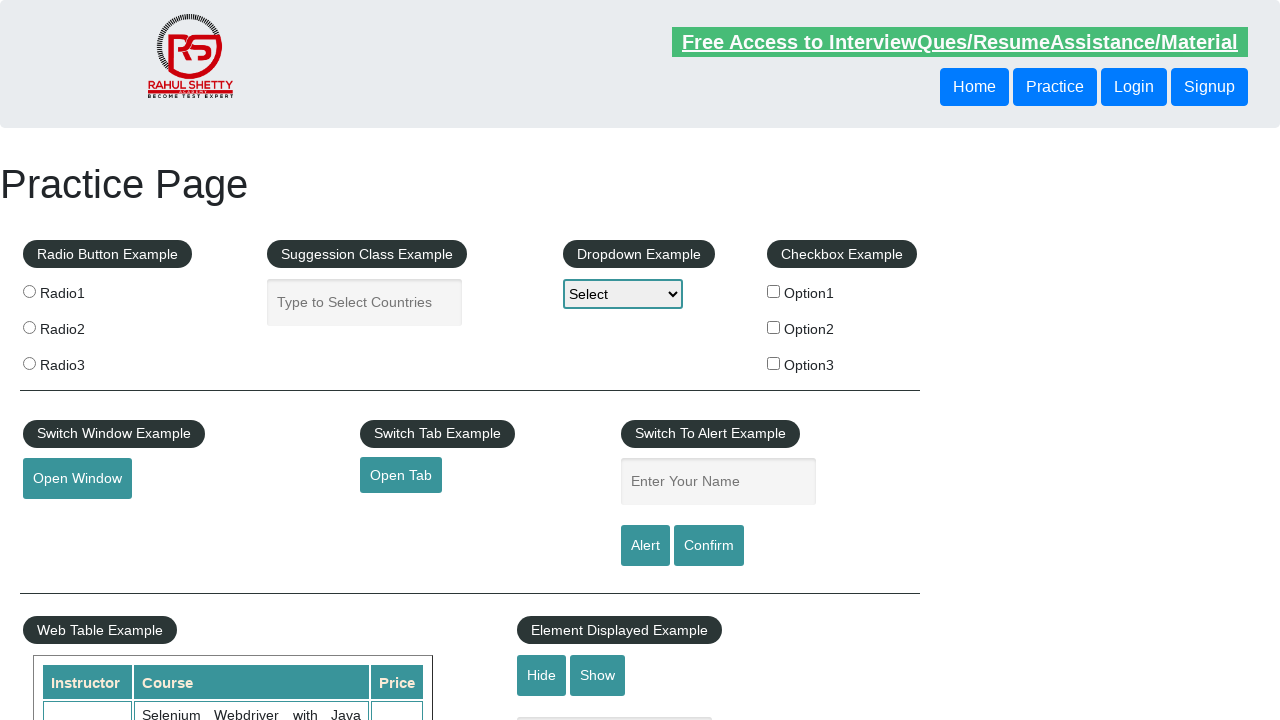